Tests dragging an element by offset to a new position

Starting URL: https://demoqa.com/dragabble

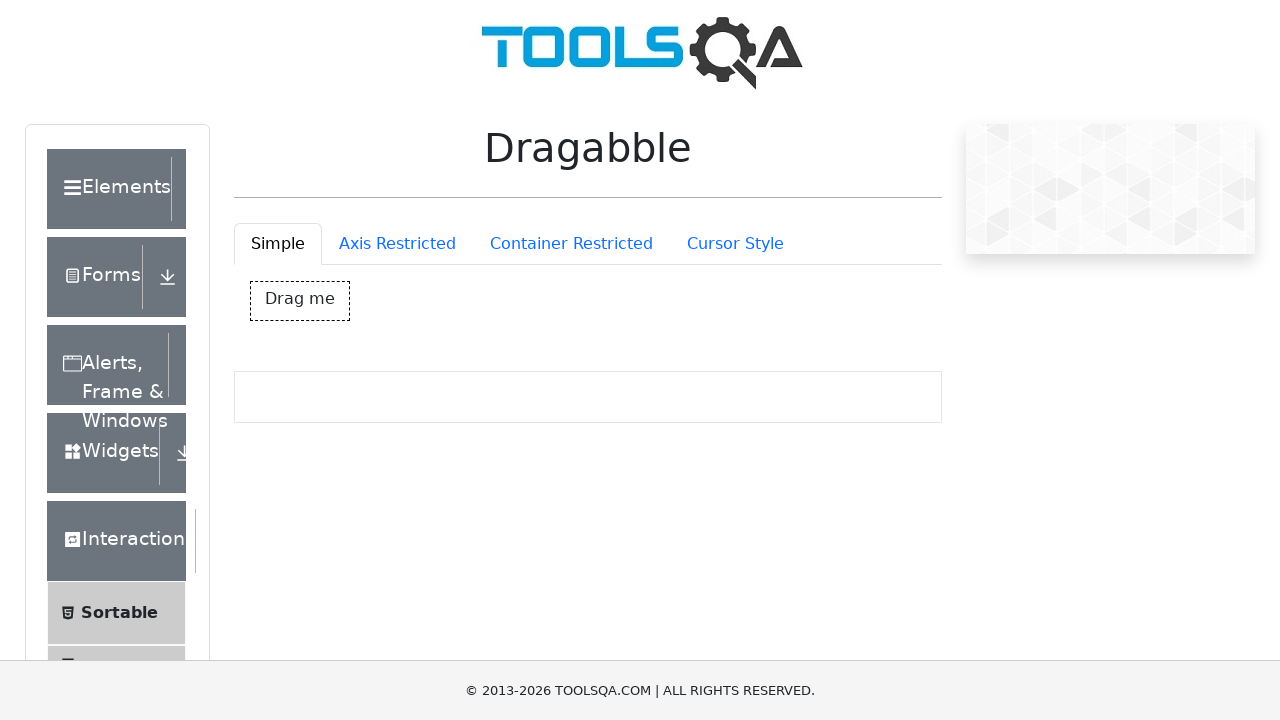

Located the draggable element with ID 'dragBox'
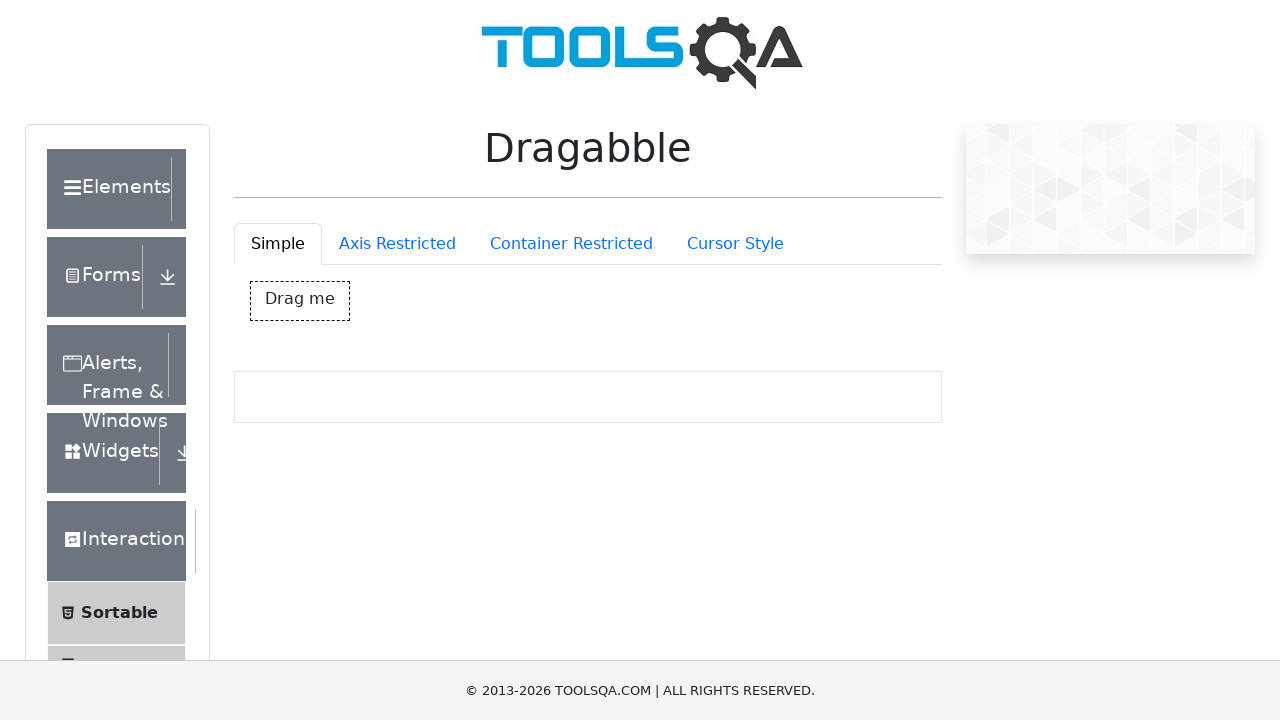

Retrieved bounding box coordinates of the draggable element
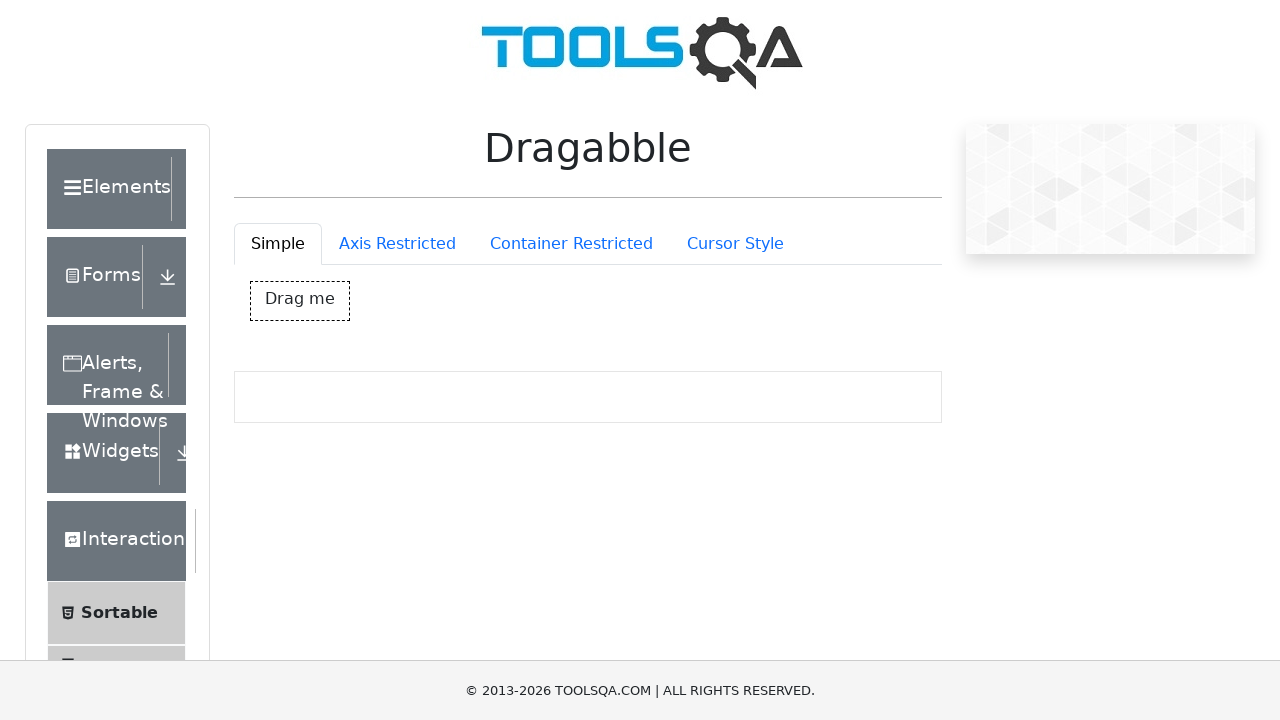

Moved mouse to center of the draggable element at (300, 301)
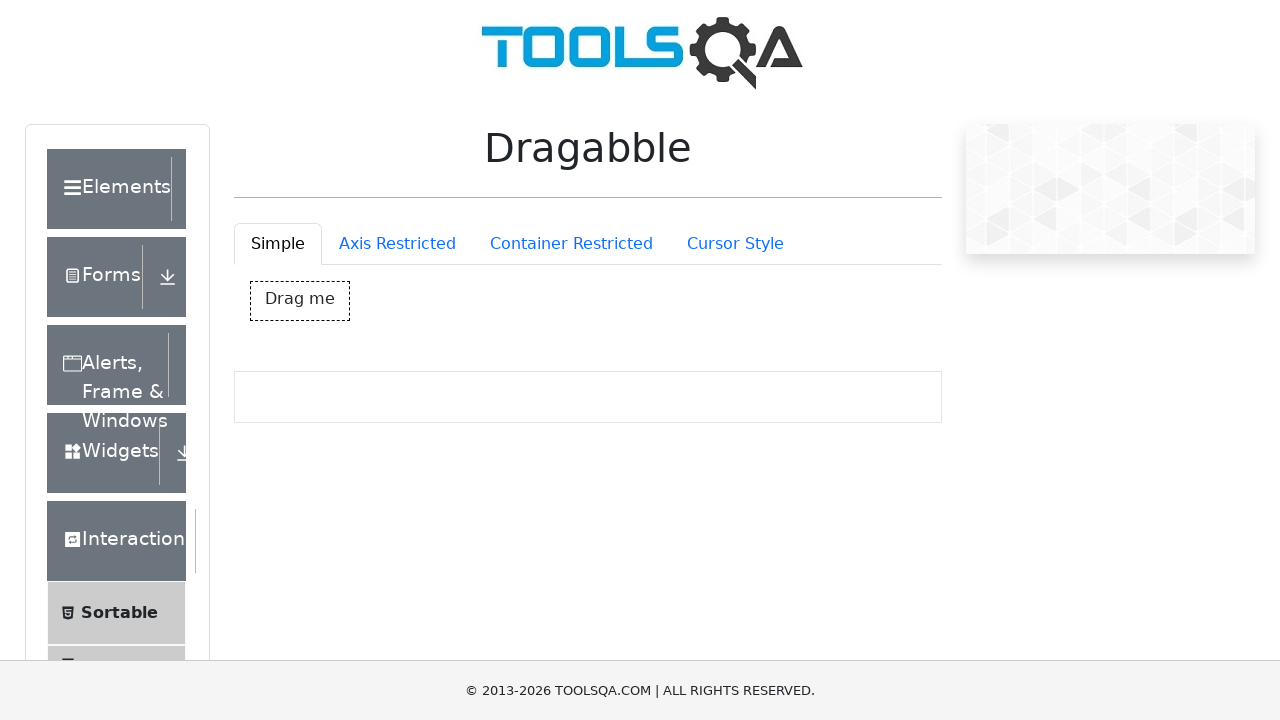

Pressed down mouse button to start drag at (300, 301)
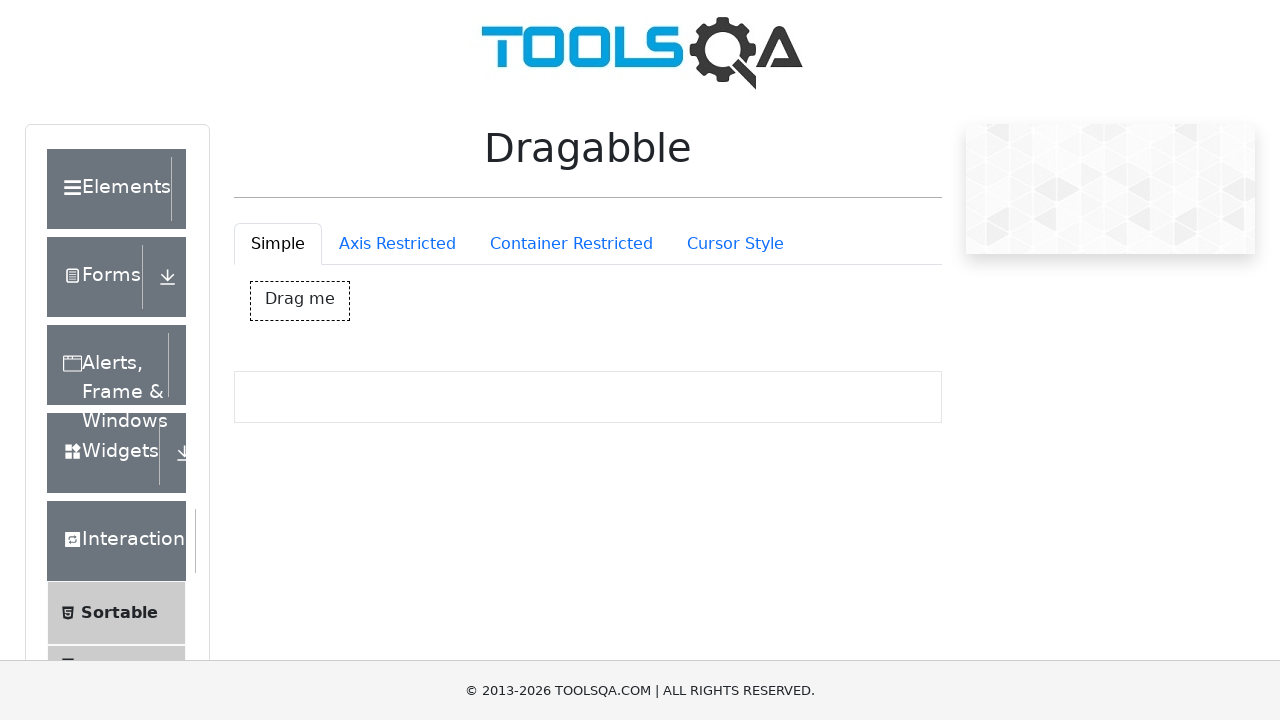

Dragged element by offset (+20, +20) pixels at (270, 301)
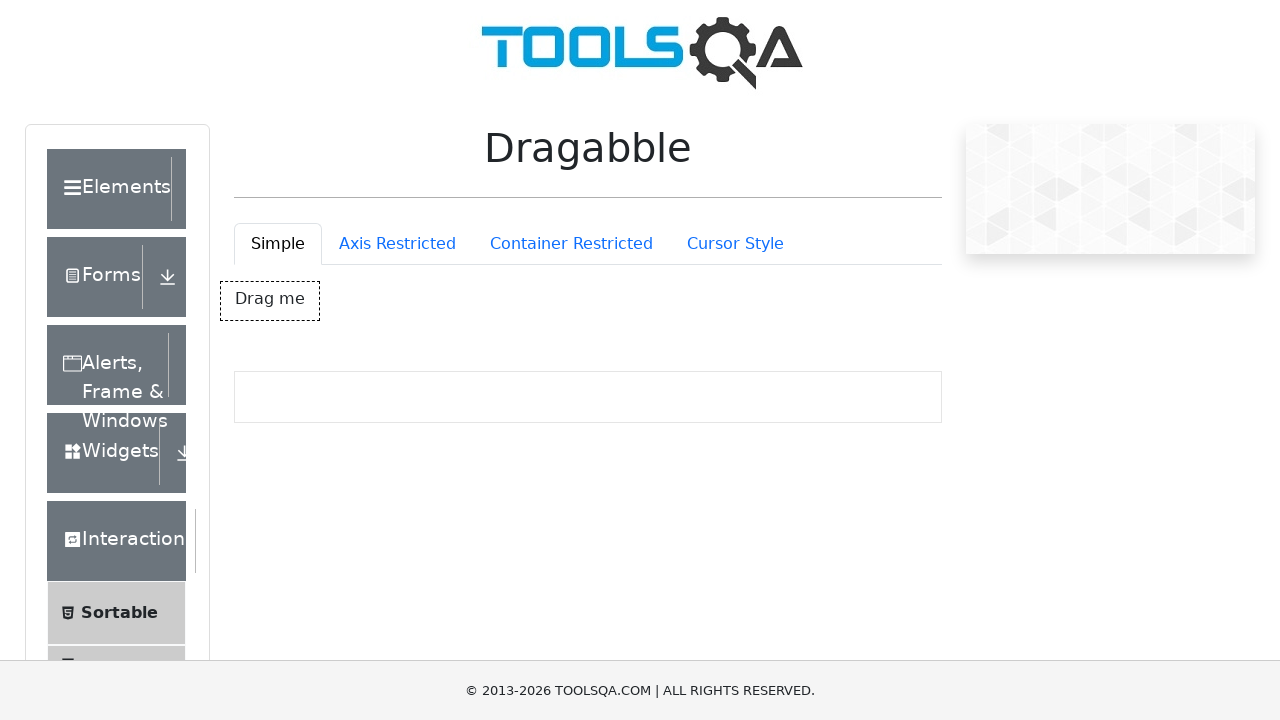

Released mouse button to complete drag operation at (270, 301)
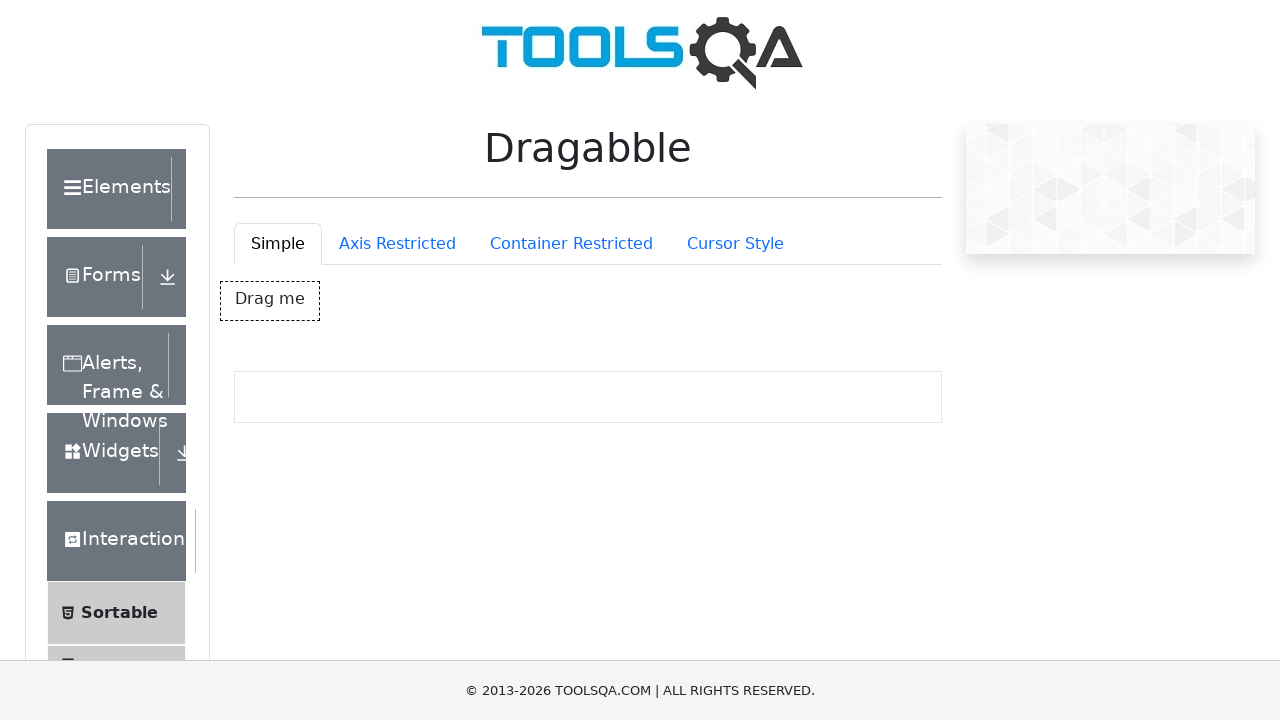

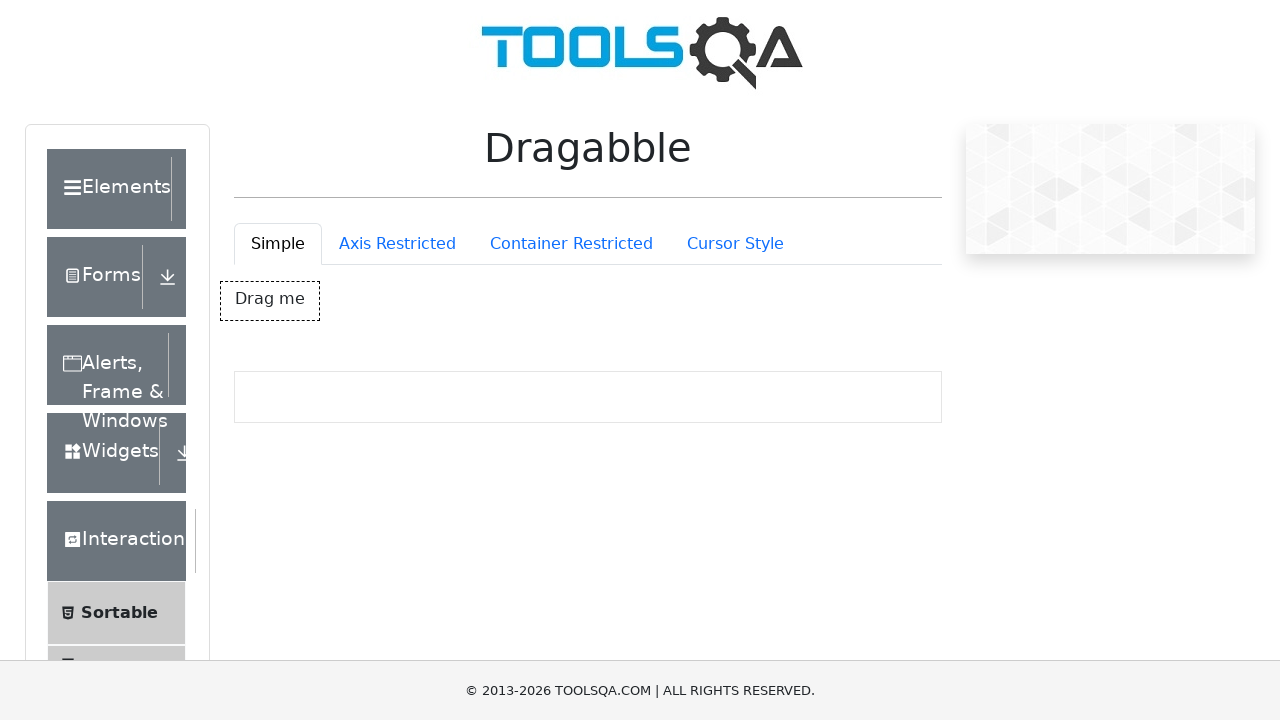